Tests clipboard functionality by selecting all text in a textarea, cutting it with Ctrl+X, and pasting it back with Ctrl+V

Starting URL: https://clipboardjs.com/

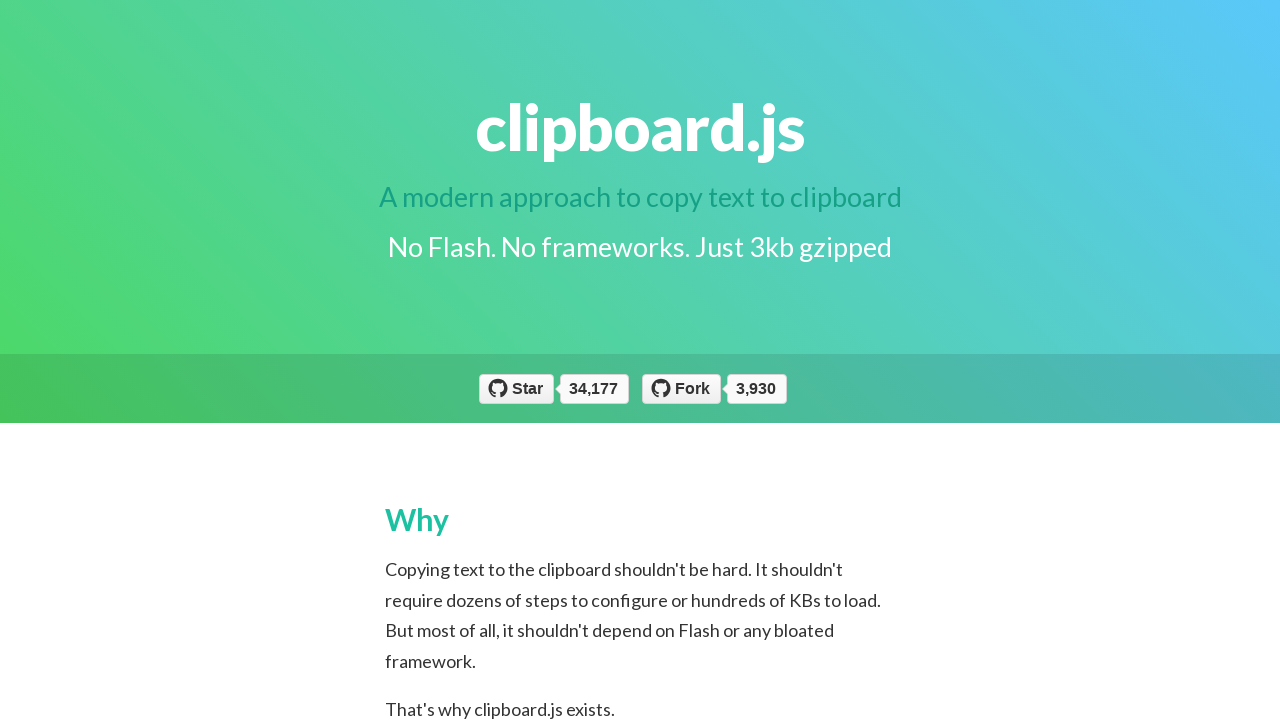

Clicked on textarea to focus it at (638, 361) on textarea#bar
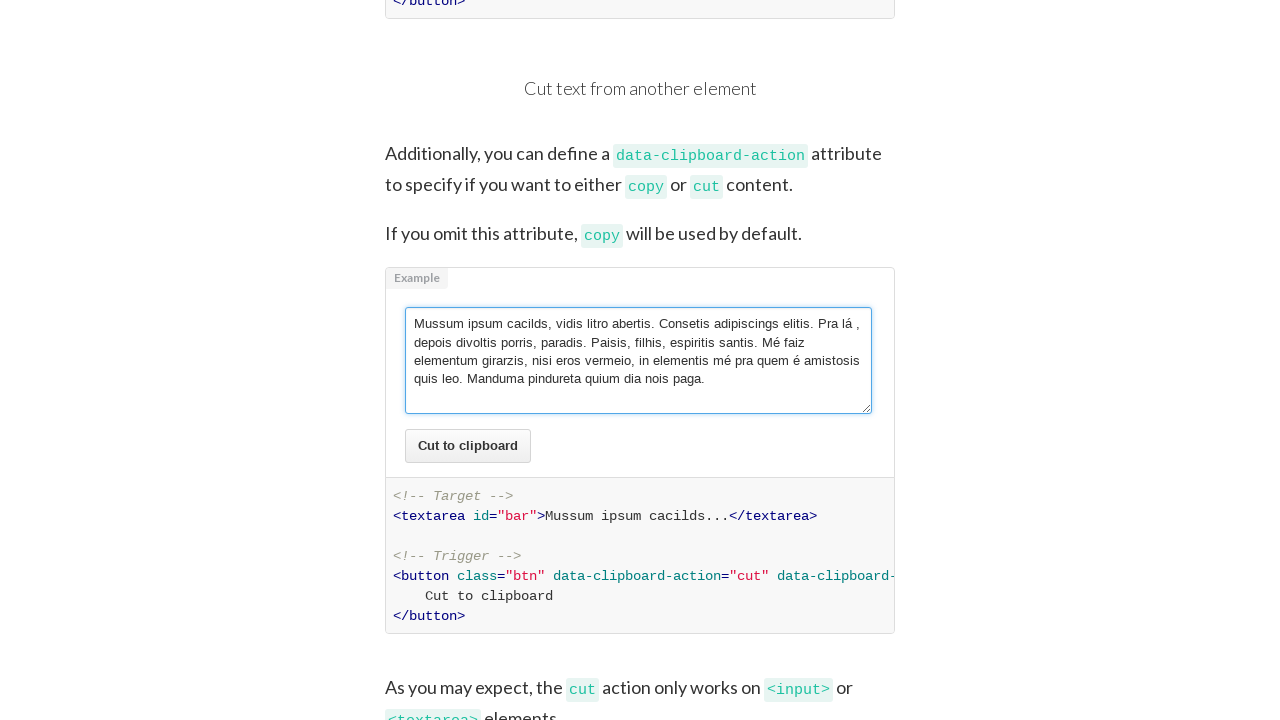

Selected all text in textarea using Ctrl+A
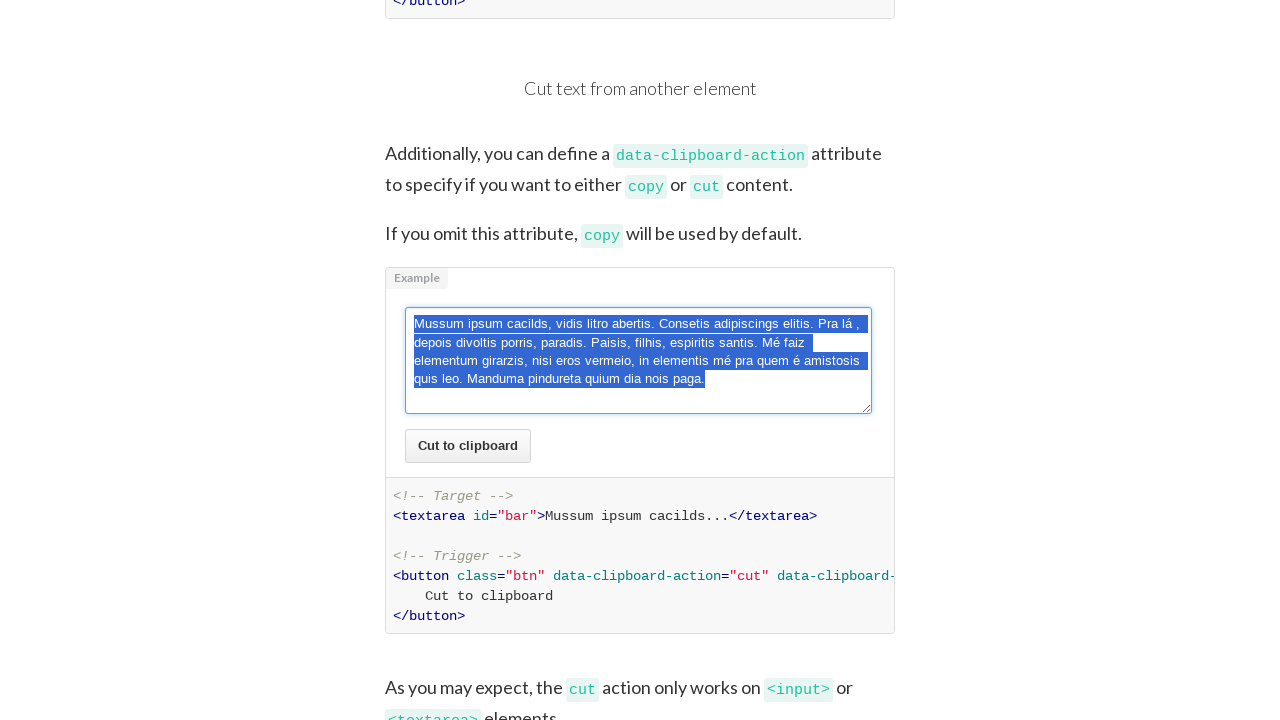

Cut selected text from textarea using Ctrl+X
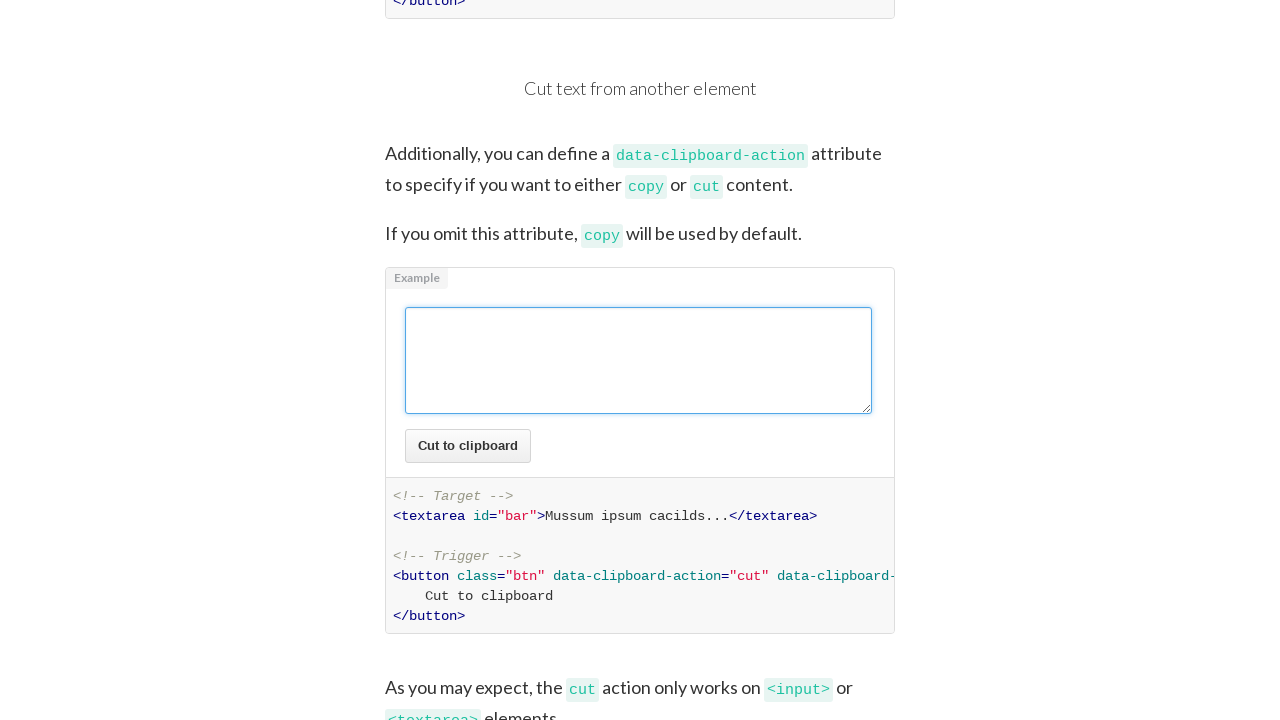

Pasted text back into textarea using Ctrl+V
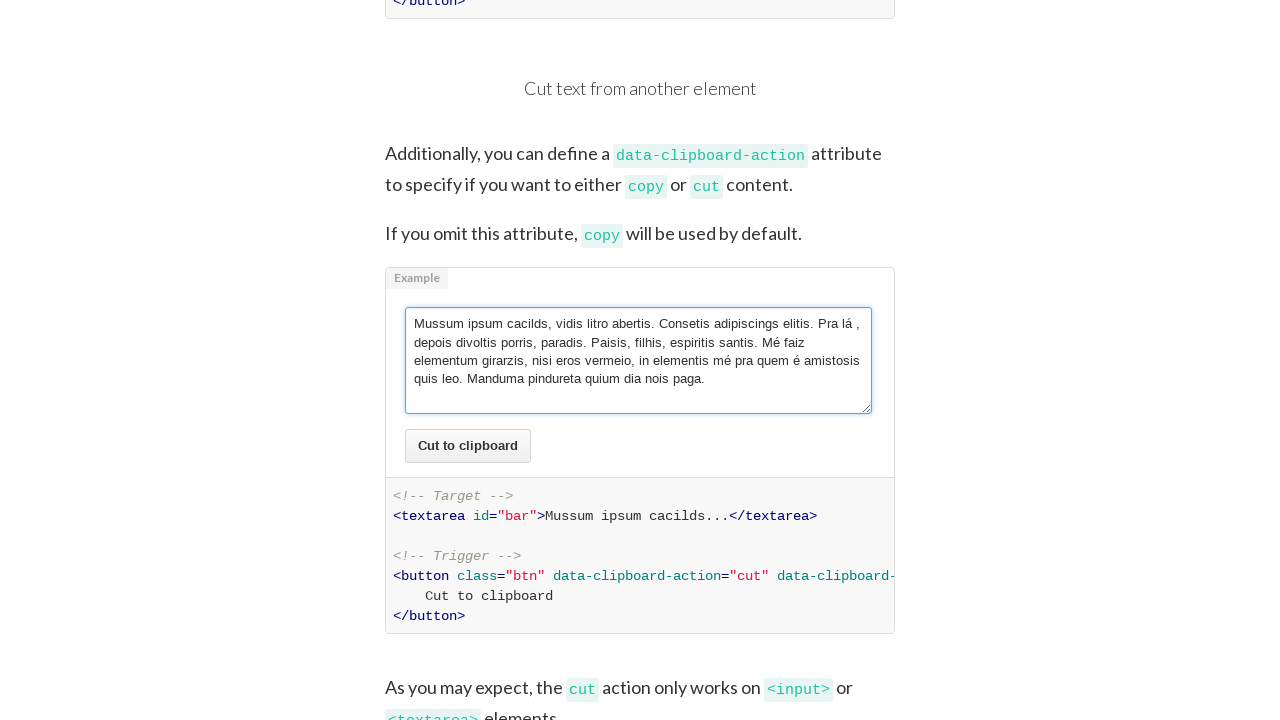

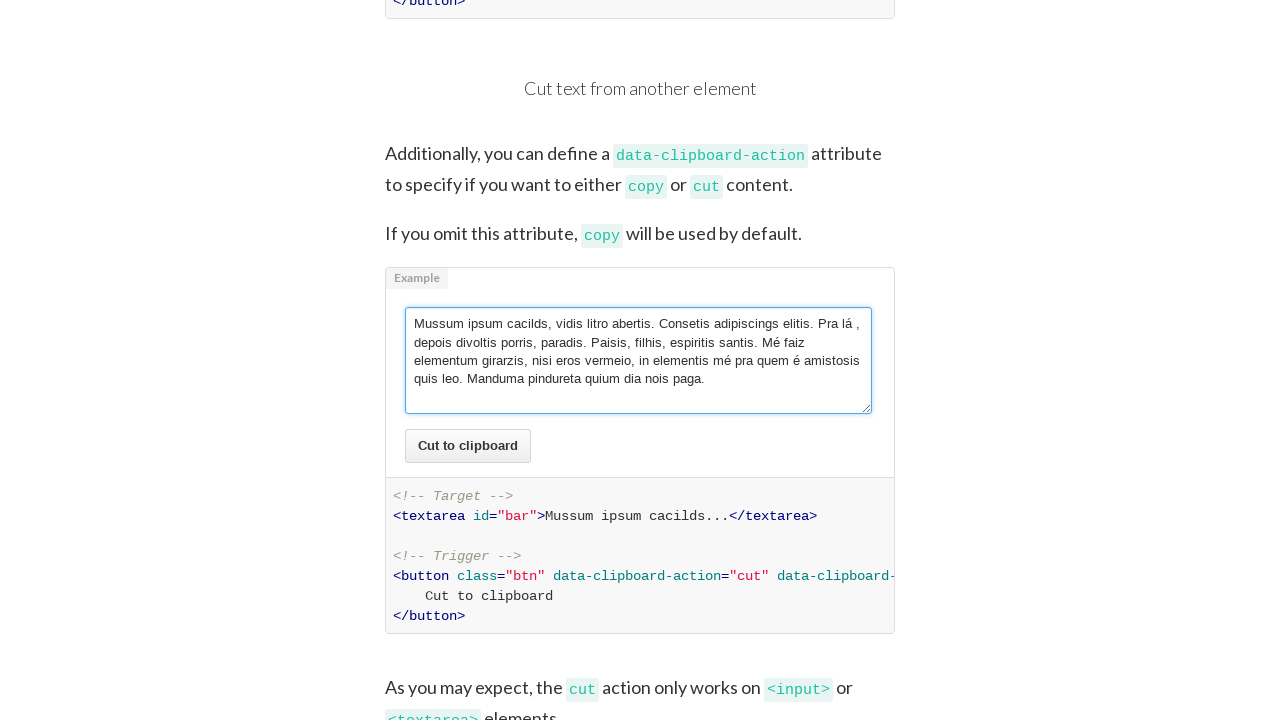